Tests right-click (context click) action on an element and verifies the context-clicked status

Starting URL: https://selenium.dev/selenium/web/mouse_interaction.html

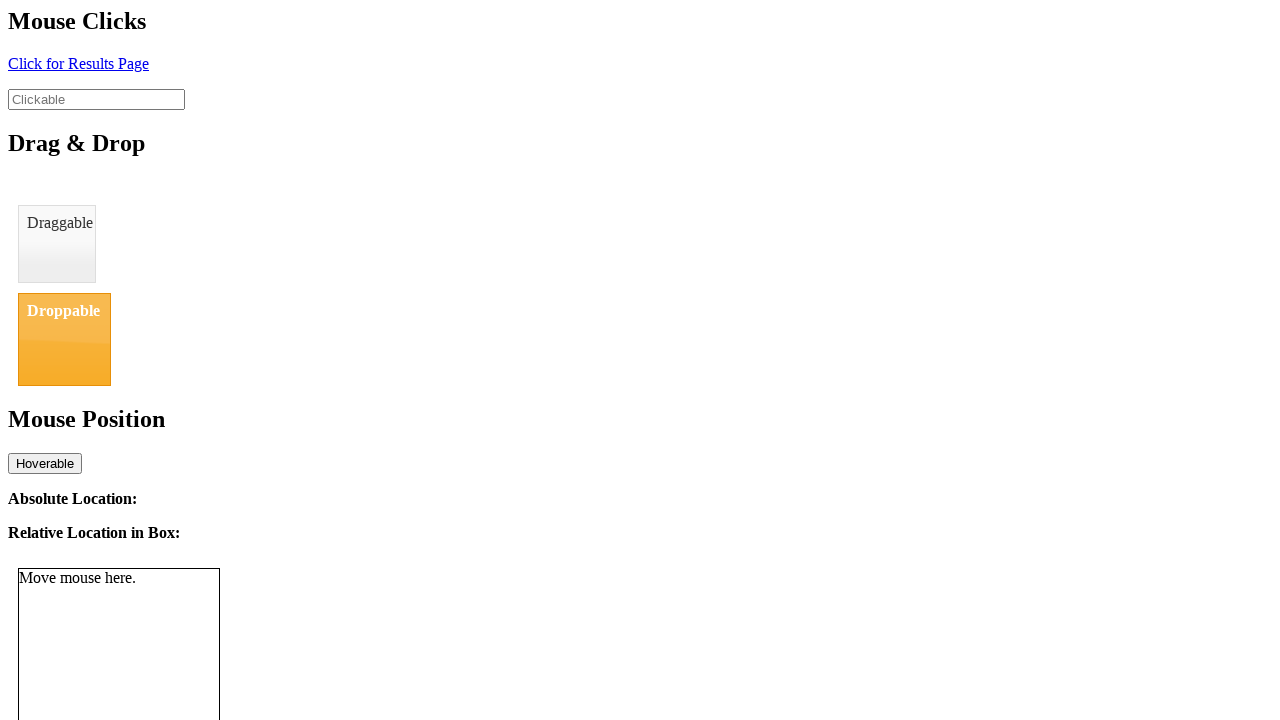

Right-clicked (context click) on the clickable input element at (96, 99) on //input[@id='clickable']
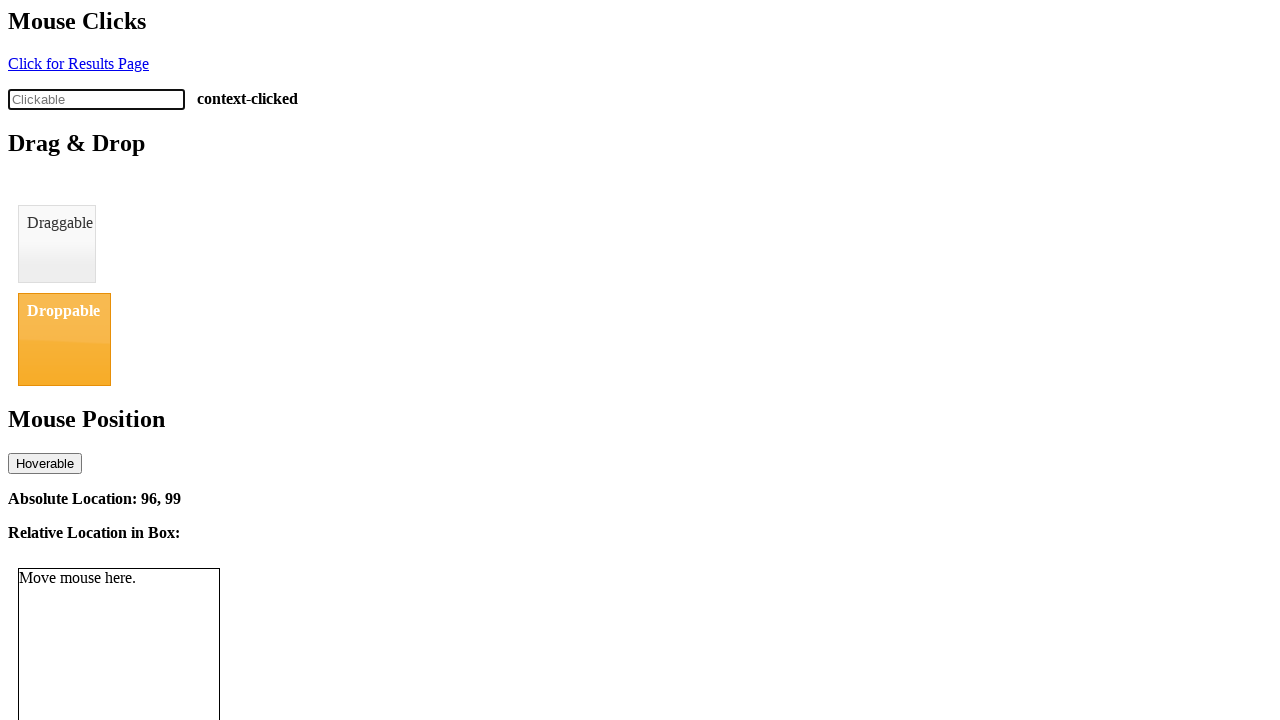

Retrieved context-click status text from the status element
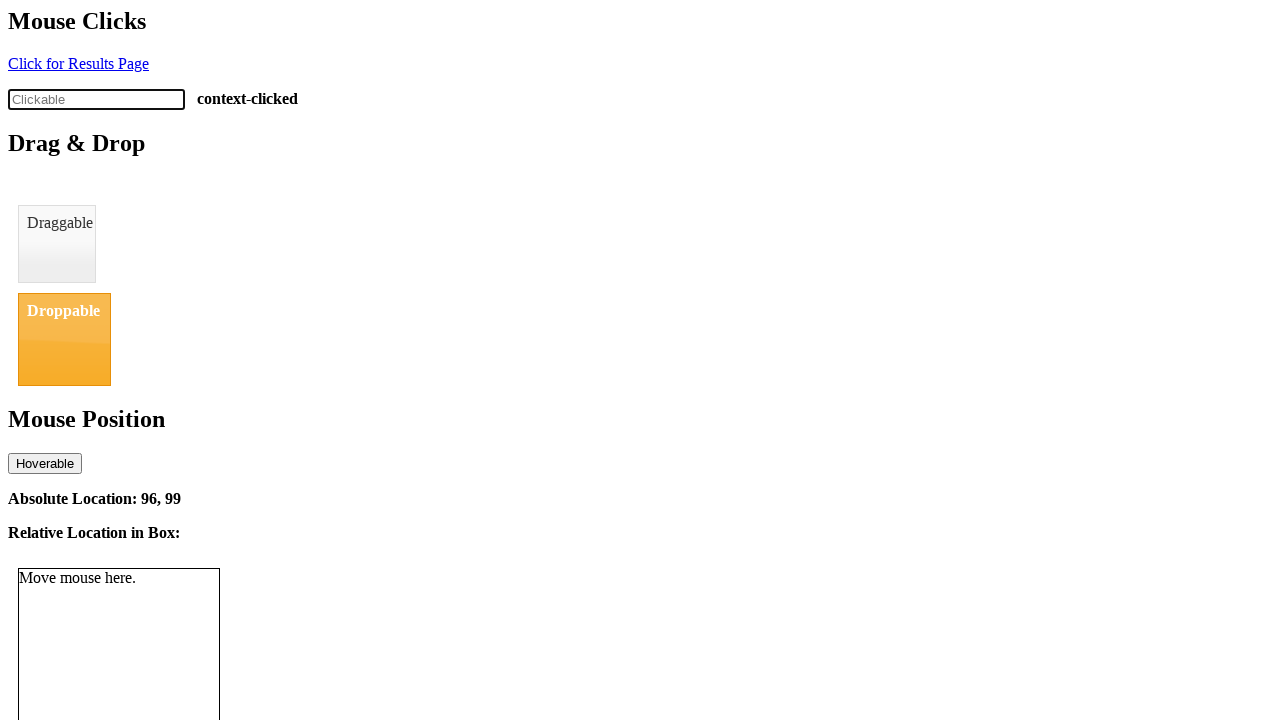

Verified that status text equals 'context-clicked'
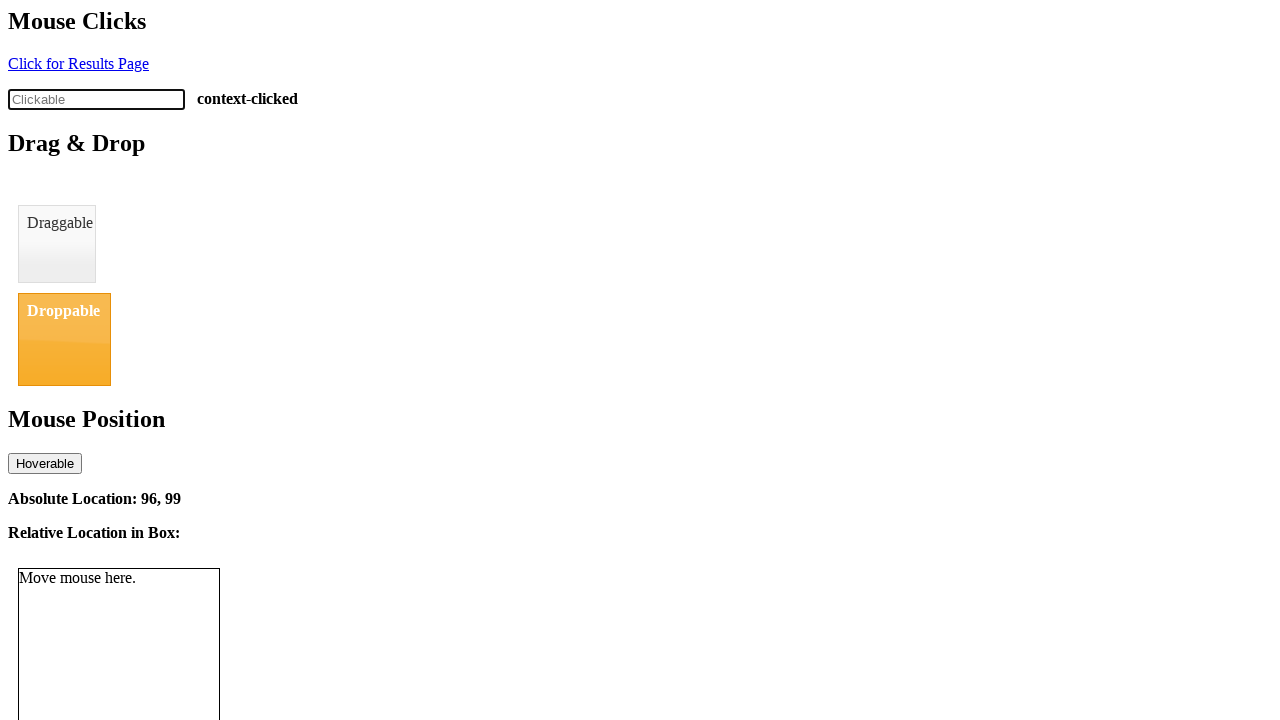

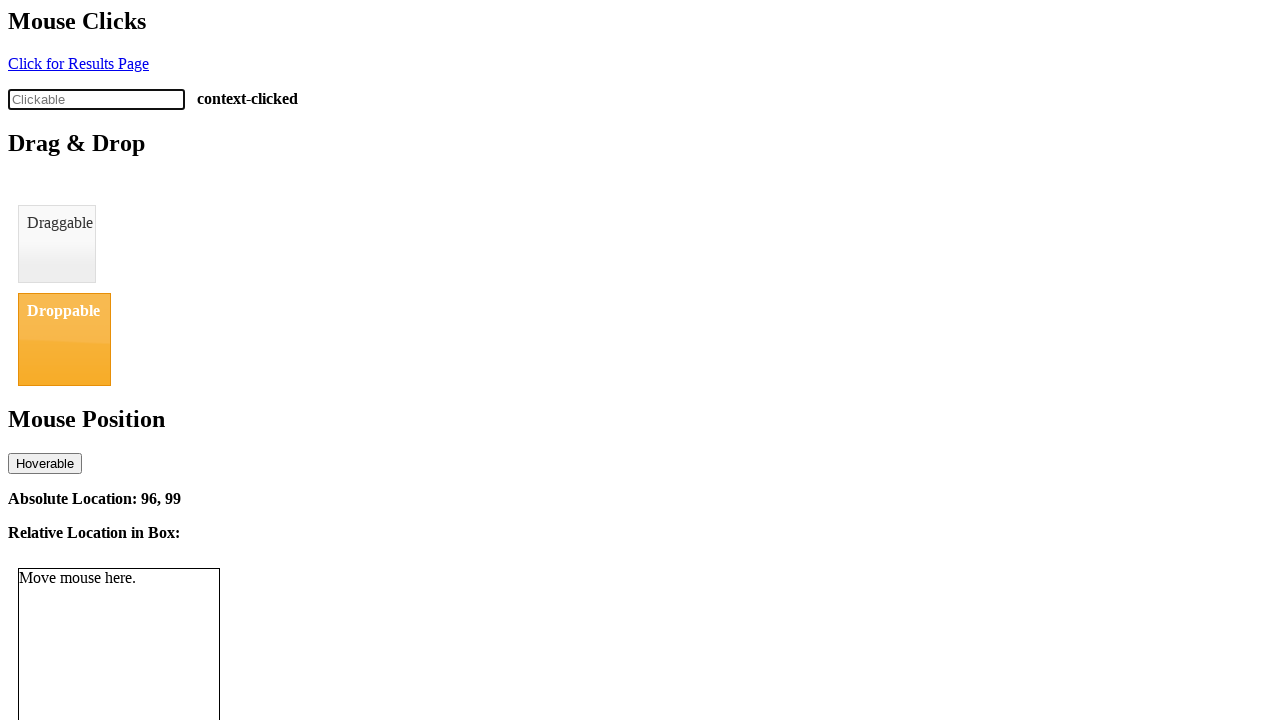